Tests that the Nome field accepts an empty string

Starting URL: https://tc-1-final-parte1.vercel.app/

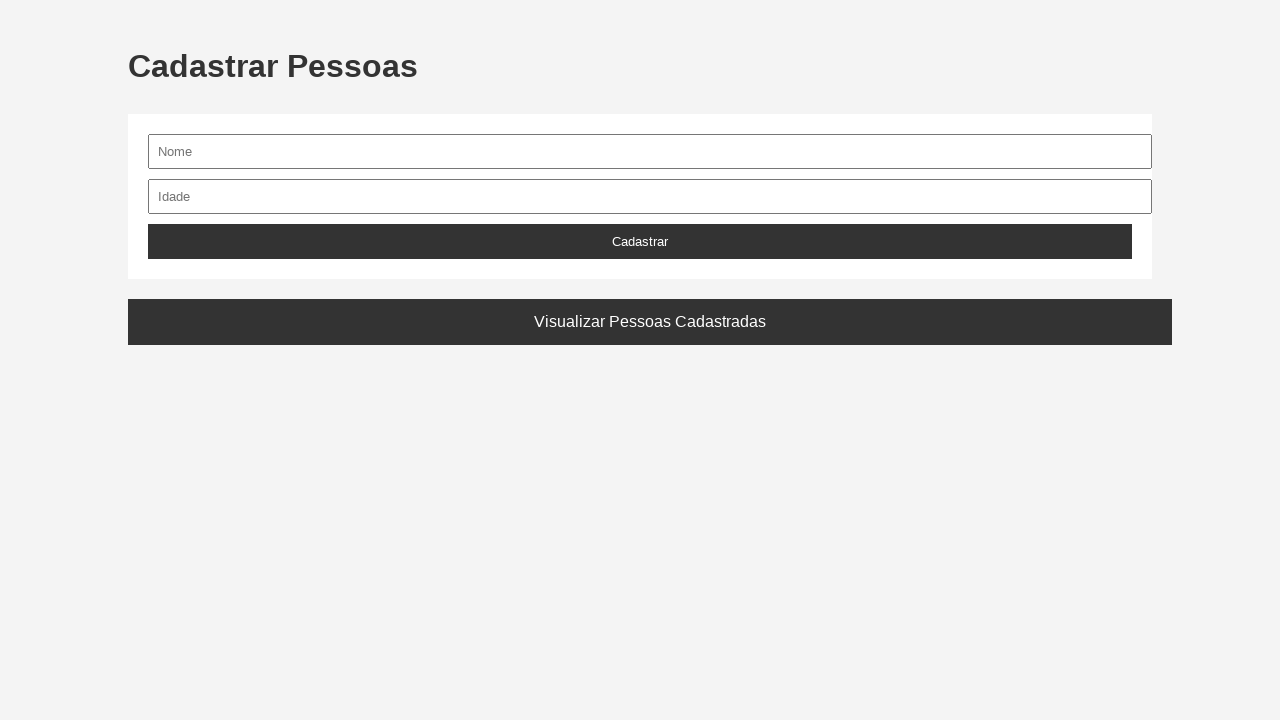

Filled Nome field with an empty string on #nome
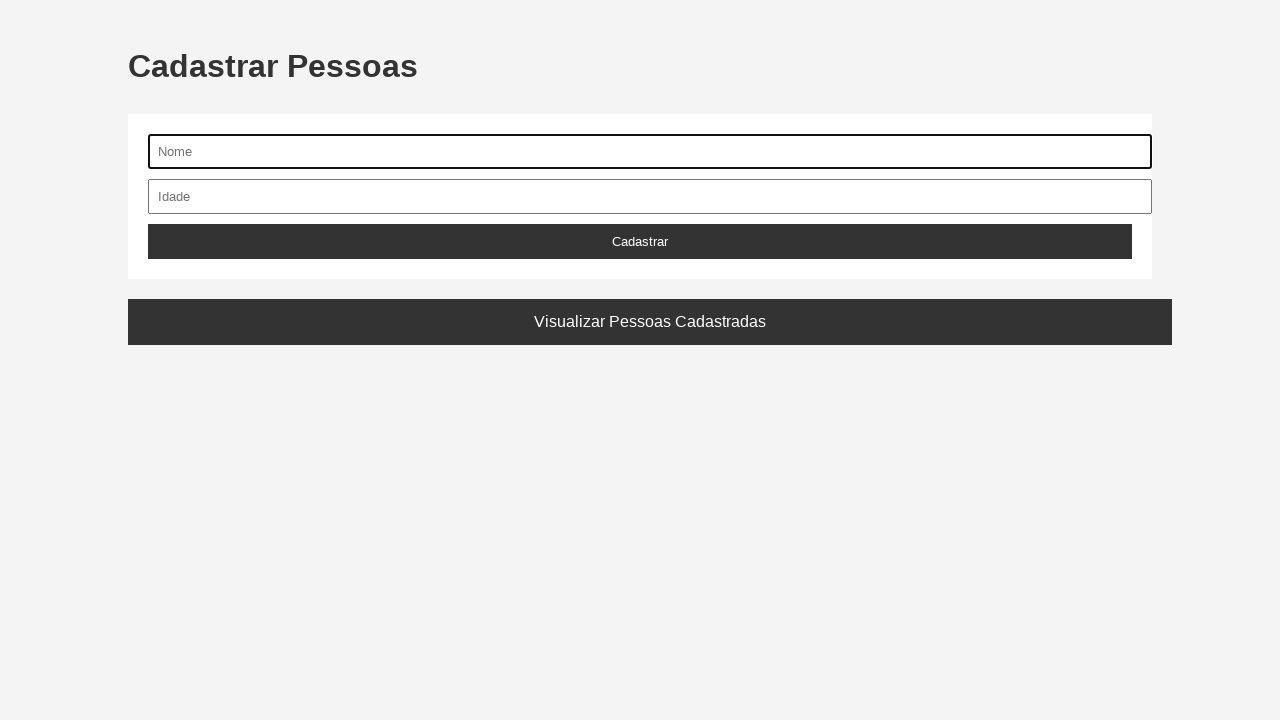

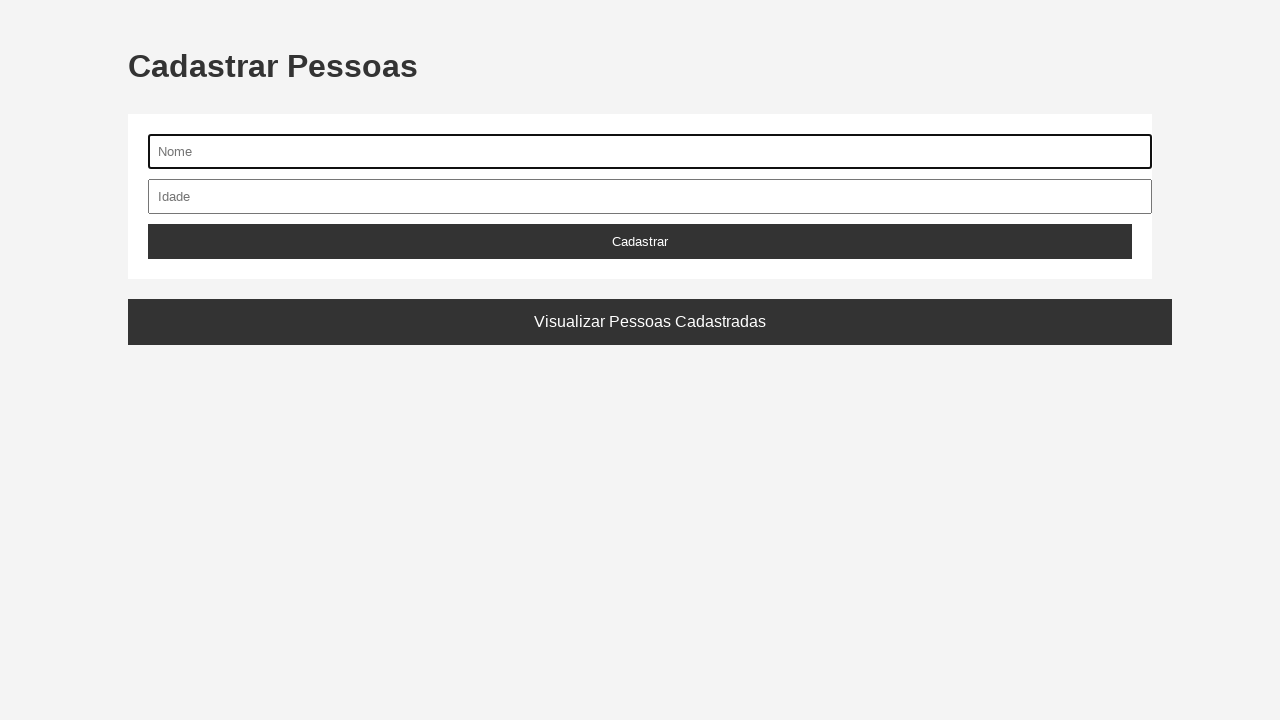